Navigates to the Shopist homepage and clicks on the SOFAS category link

Starting URL: https://www.shopist.io/

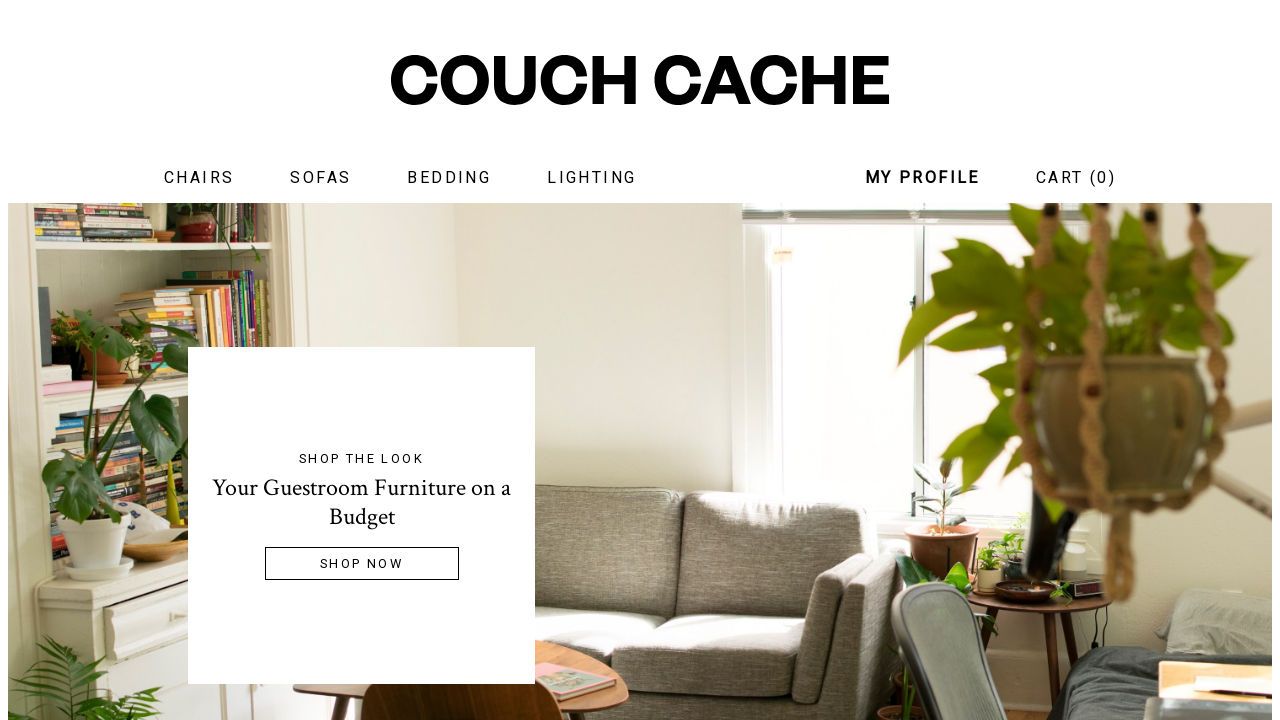

Clicked on the SOFAS category link at (321, 178) on internal:text="SOFAS"i >> nth=0
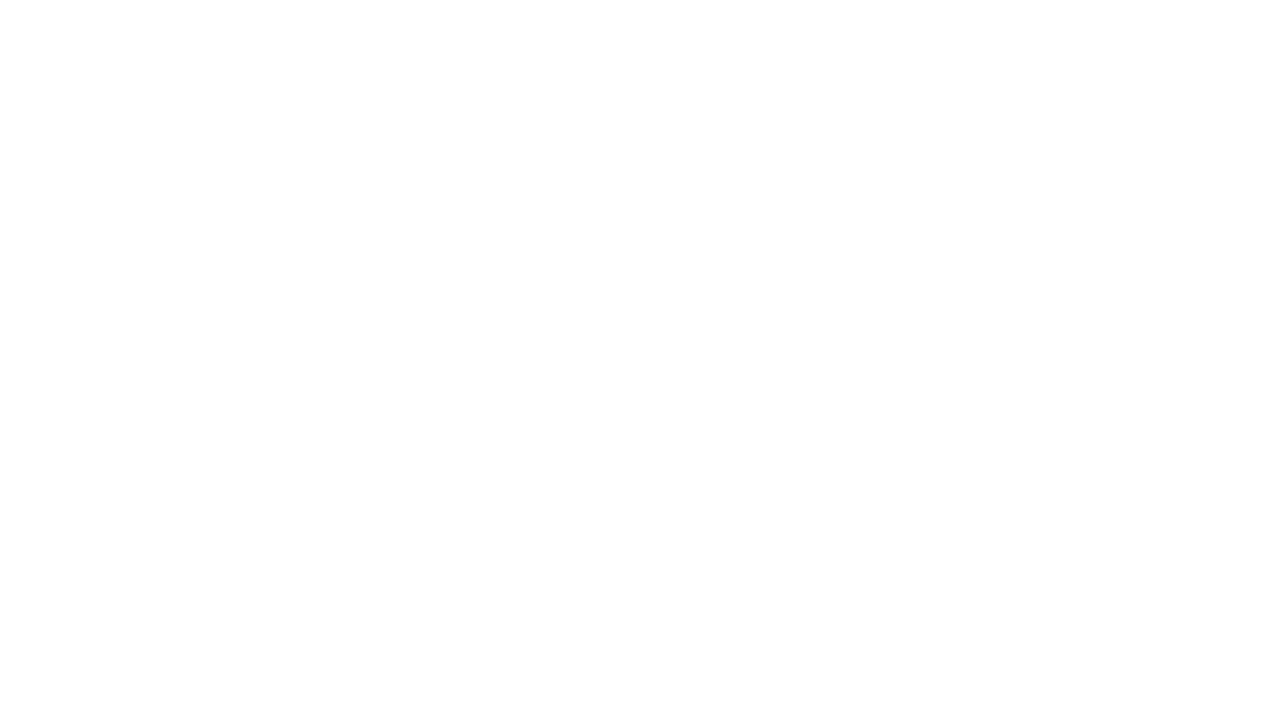

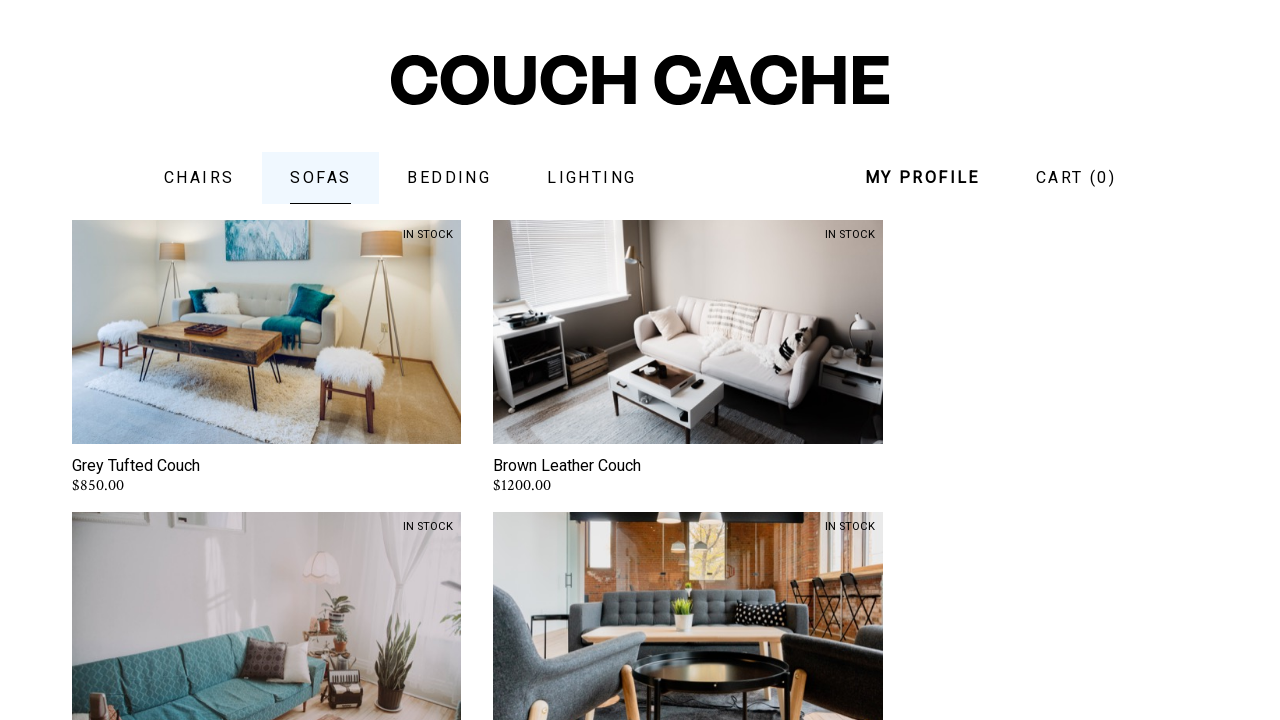